Tests dynamic loading functionality by clicking a start button and waiting for dynamically loaded content to appear

Starting URL: https://the-internet.herokuapp.com/dynamic_loading/1

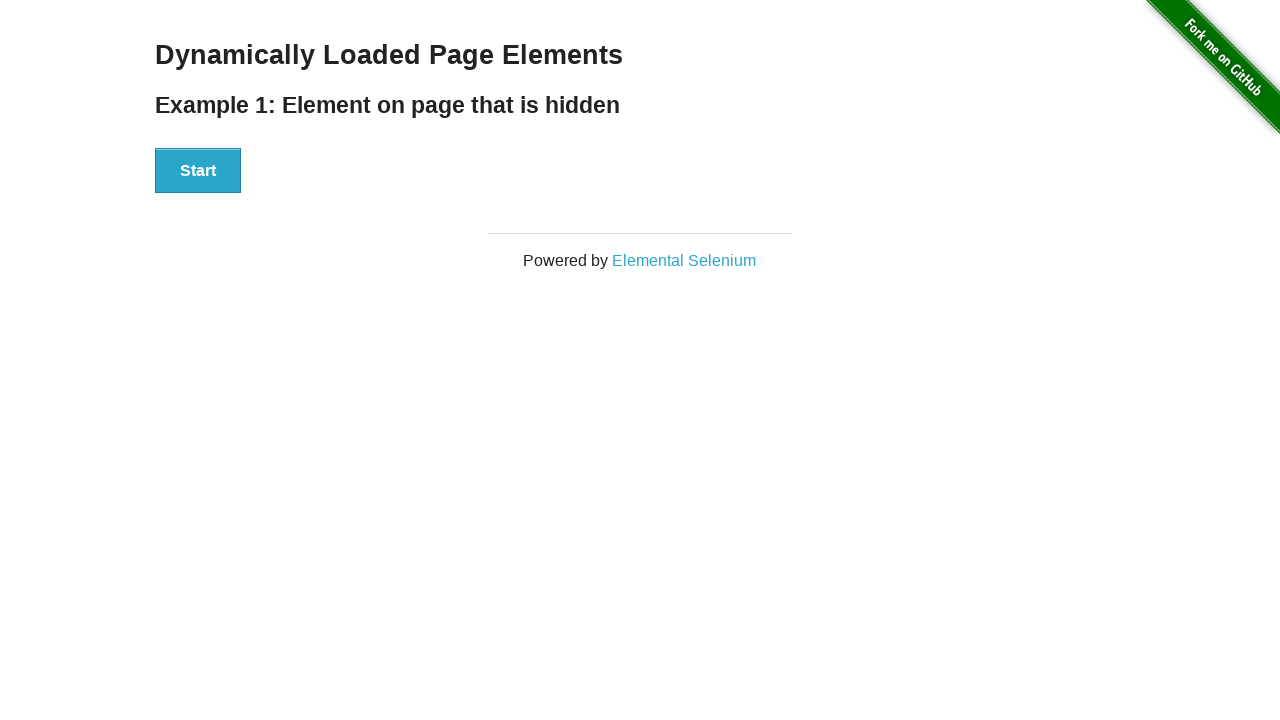

Clicked start button to trigger dynamic loading at (198, 171) on [id='start'] button
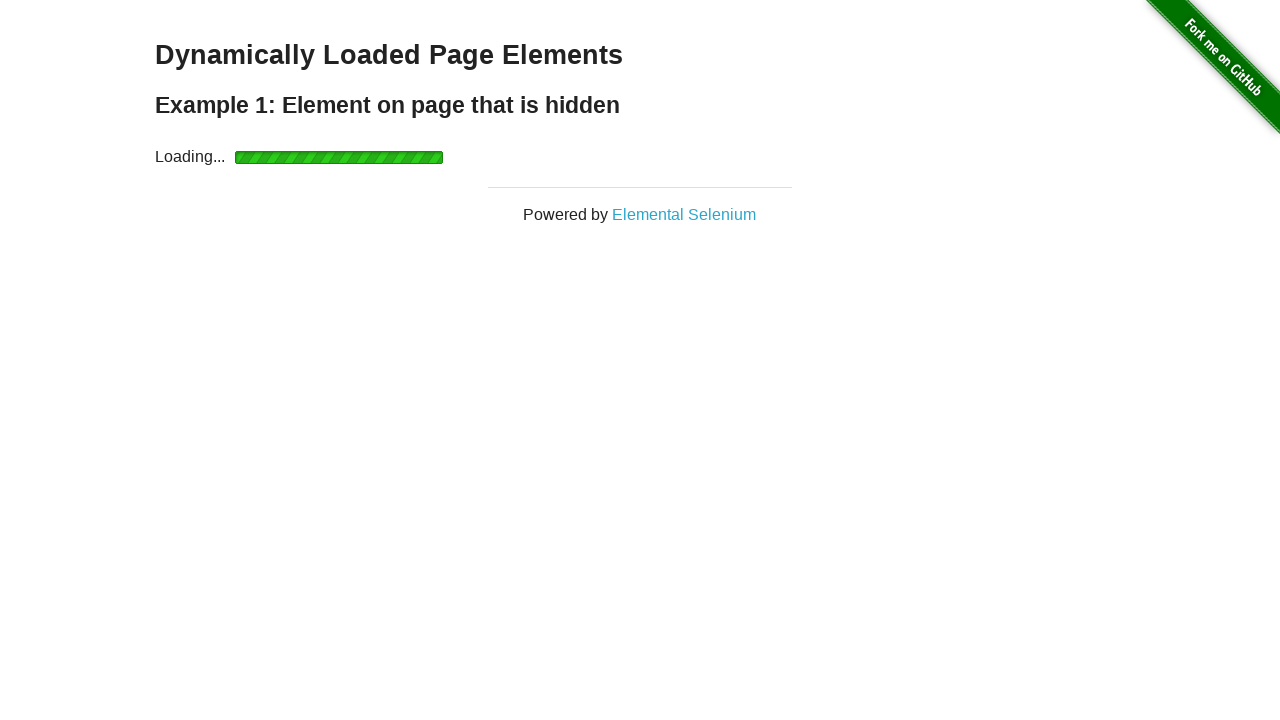

Waited for dynamically loaded content to appear
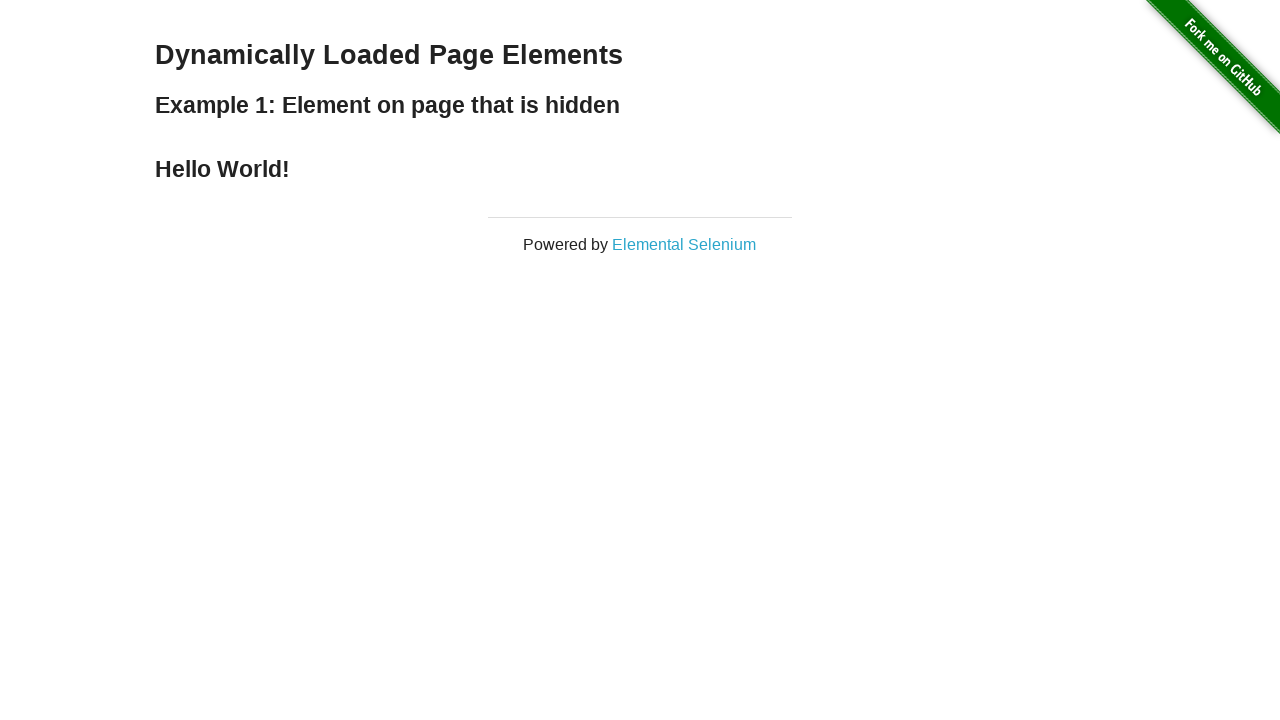

Located the finish text element
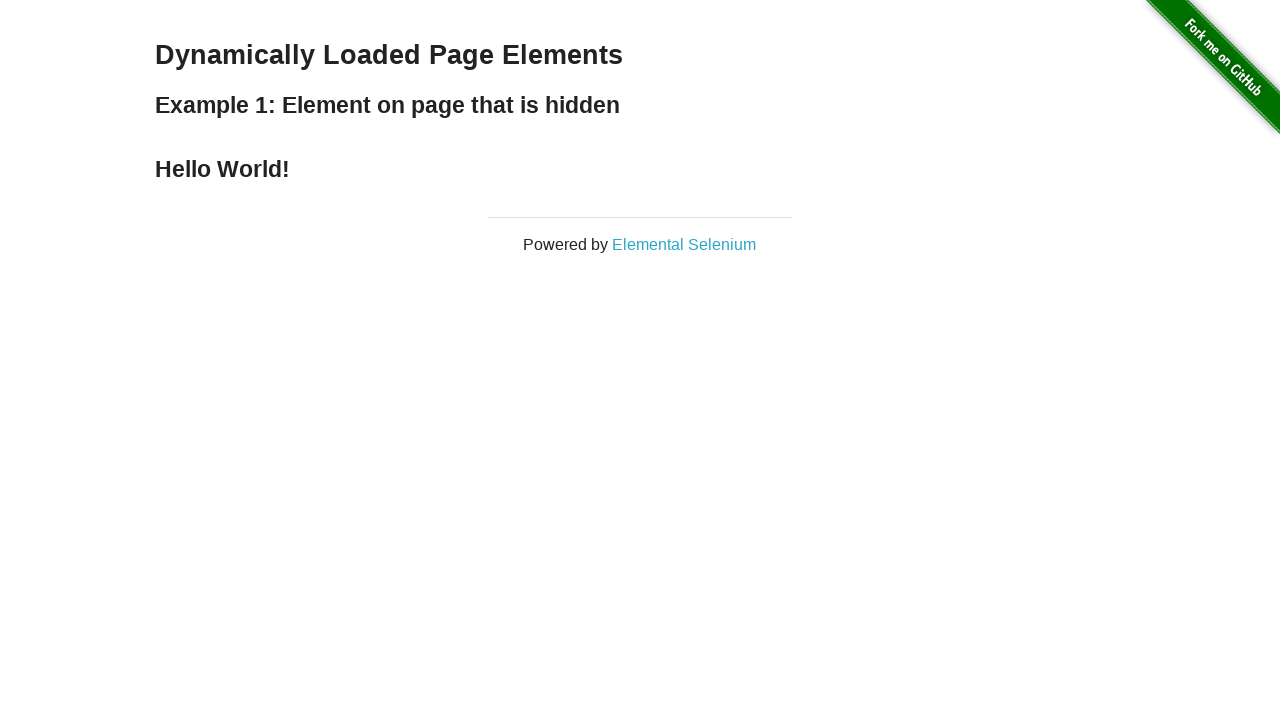

Retrieved and printed the dynamically loaded text content
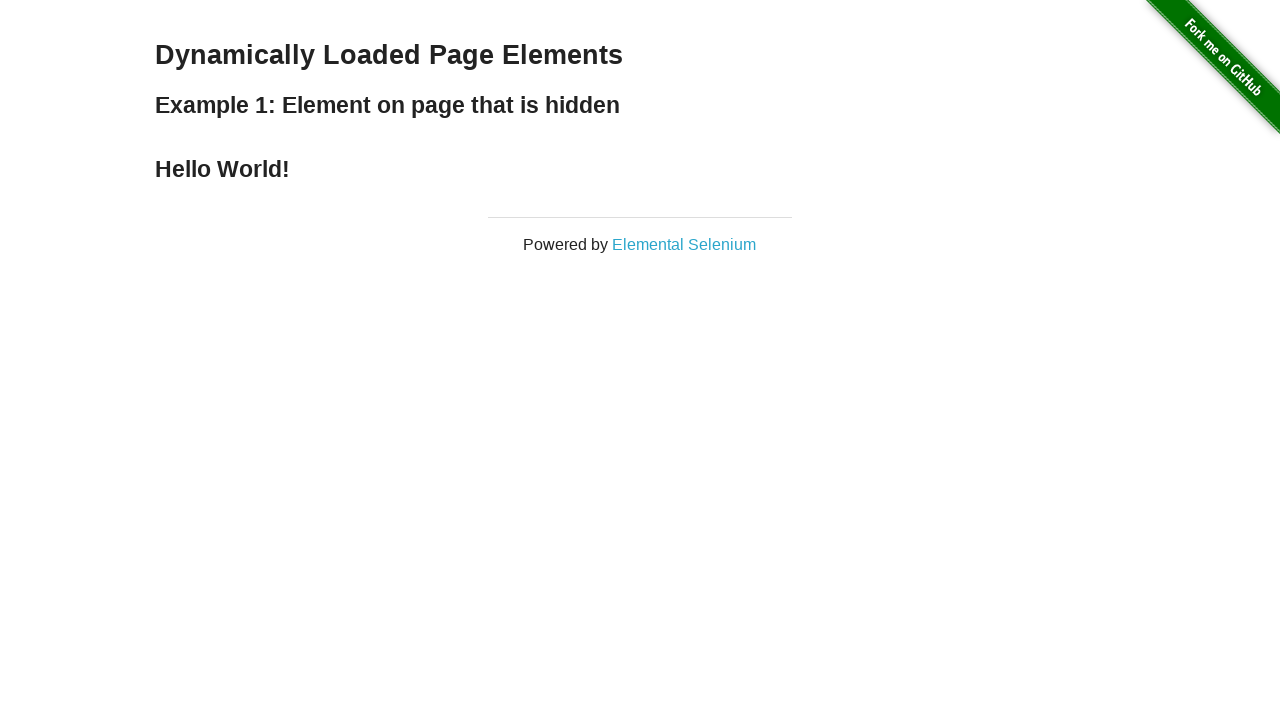

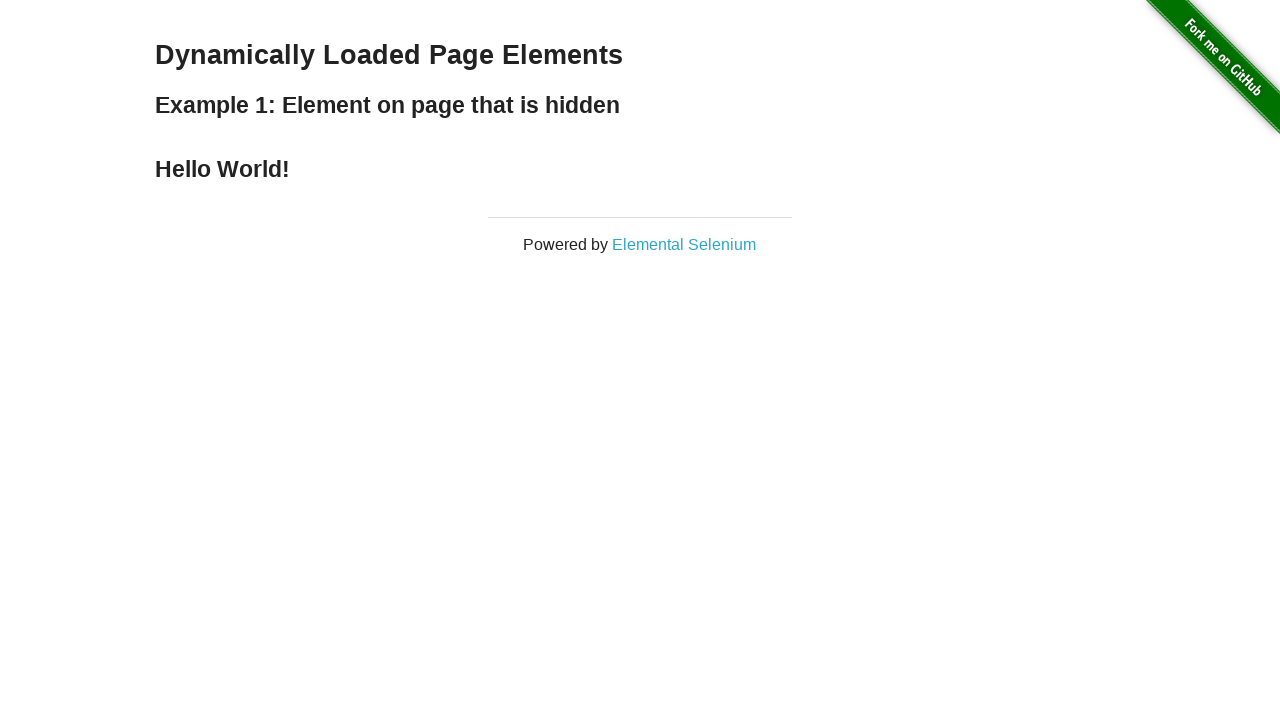